Tests UI interactions on a sample testing site by filling a text field, clicking a submit button, and performing a double-click action on a dedicated button.

Starting URL: http://artoftesting.com/sampleSiteForSelenium.html

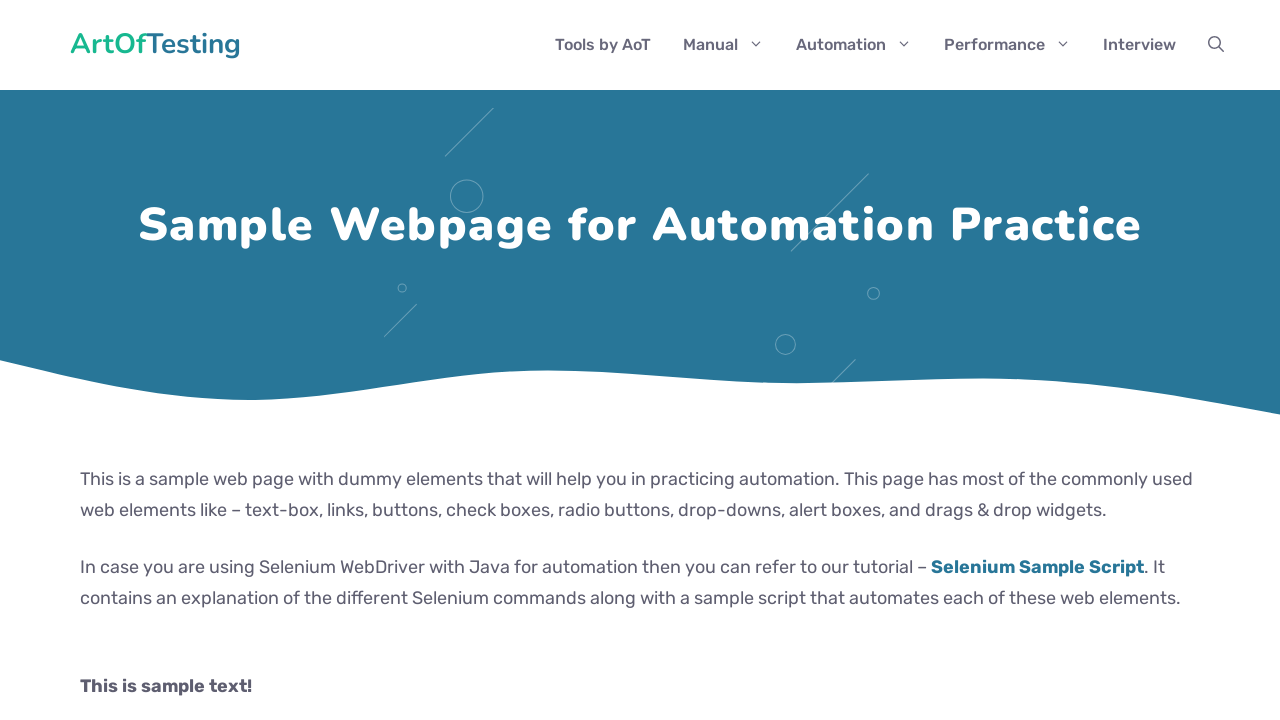

Filled text field with 'Lemme login' on #fname
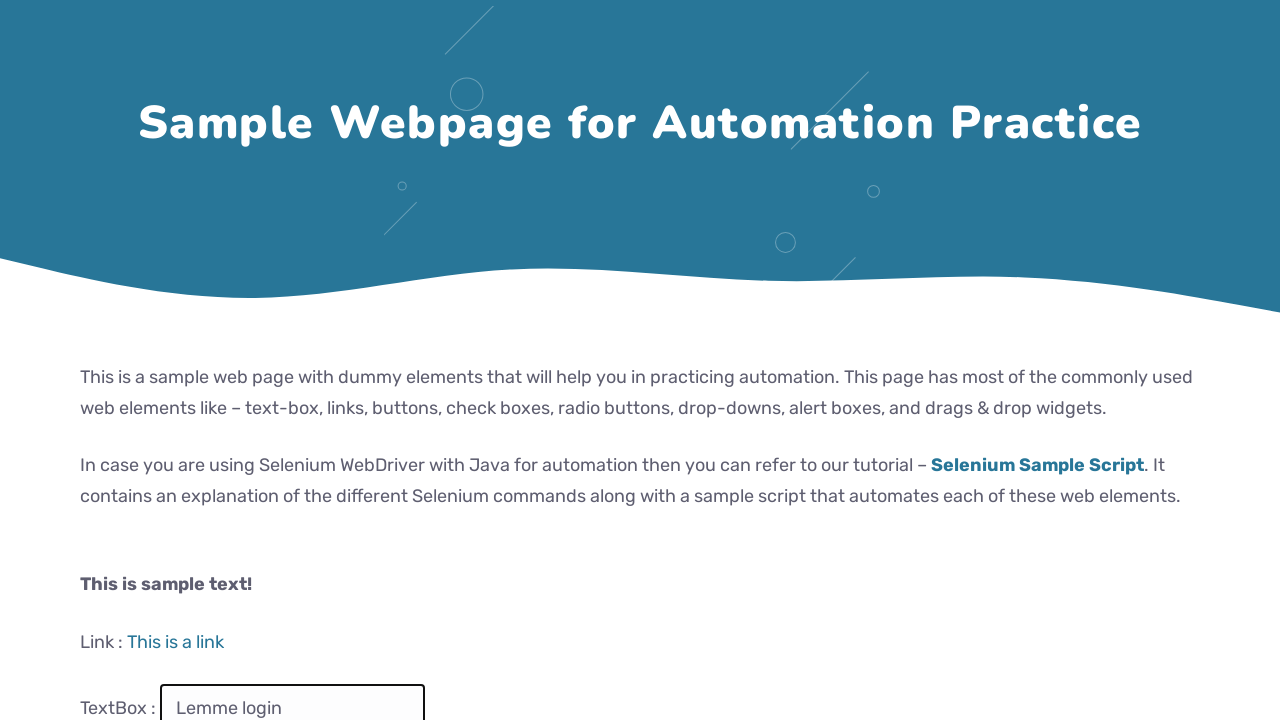

Clicked submit button at (202, 360) on #idOfButton
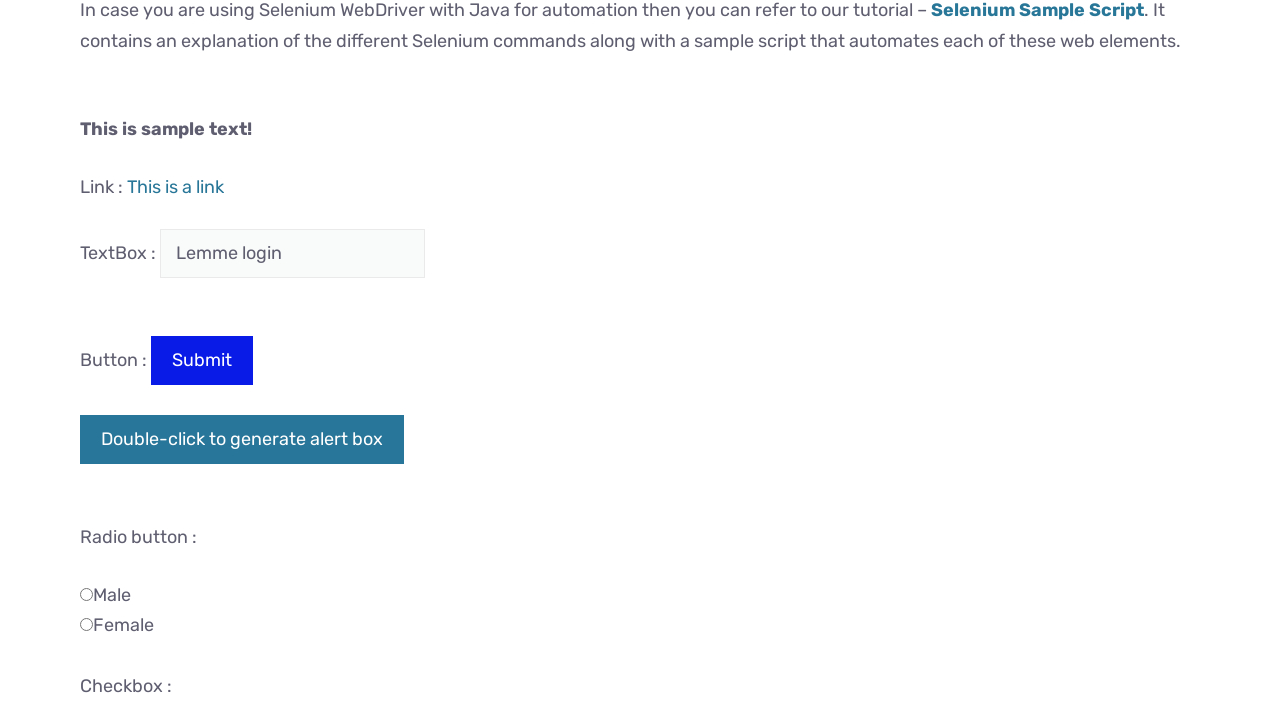

Performed double-click on the double-click button at (242, 440) on #dblClkBtn
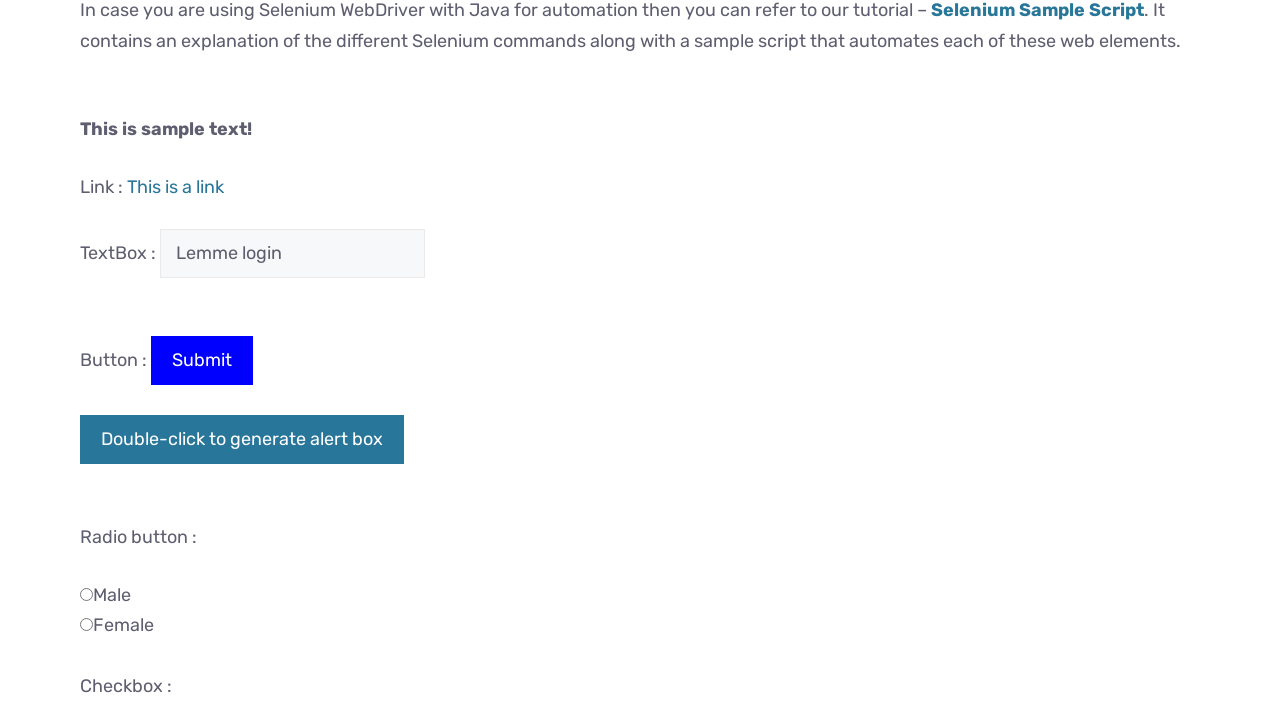

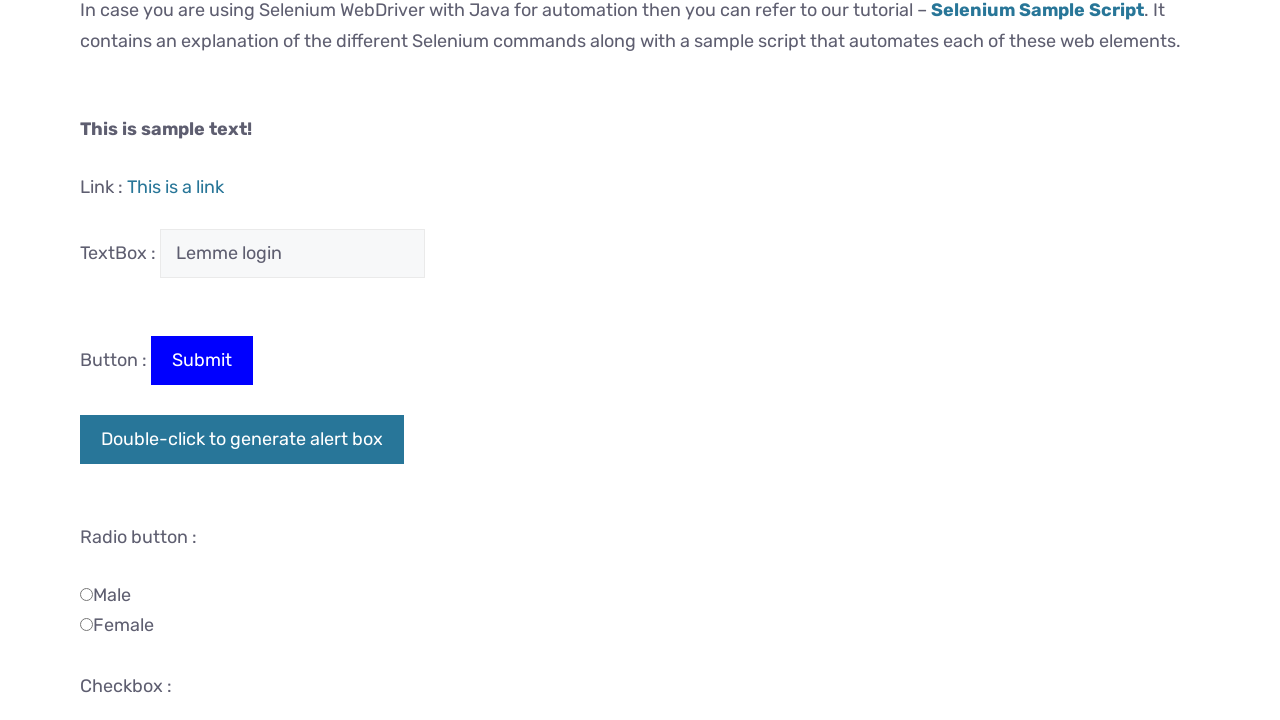